Tests opting out of A/B tests by first visiting the homepage, adding an opt-out cookie, then navigating to the A/B test page and verifying it shows "No A/B Test"

Starting URL: http://the-internet.herokuapp.com

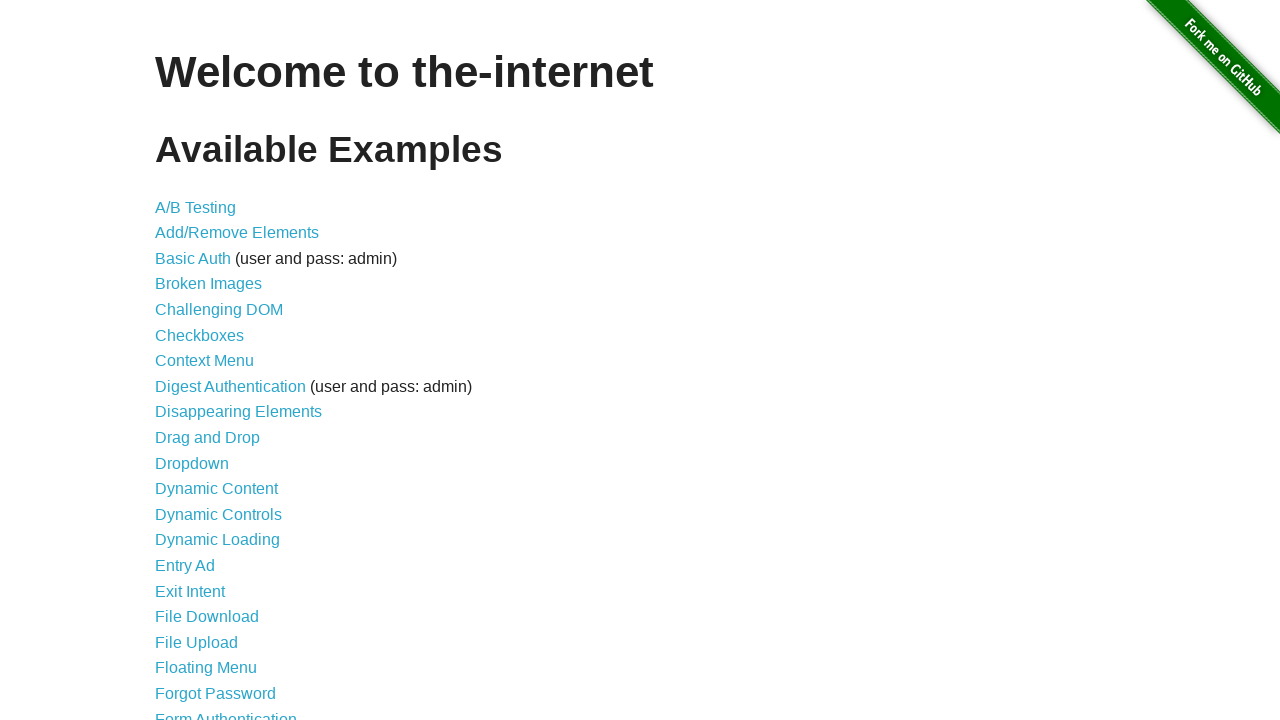

Added optimizelyOptOut cookie to opt out of A/B tests
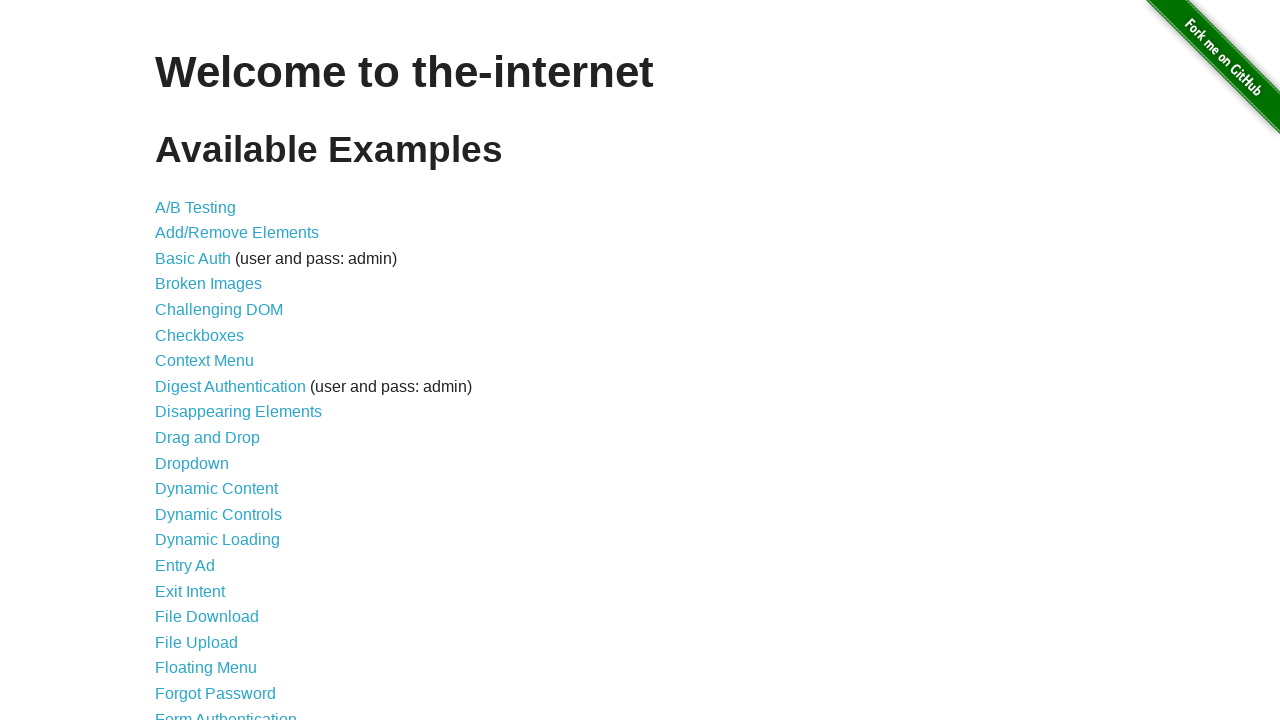

Navigated to A/B test page
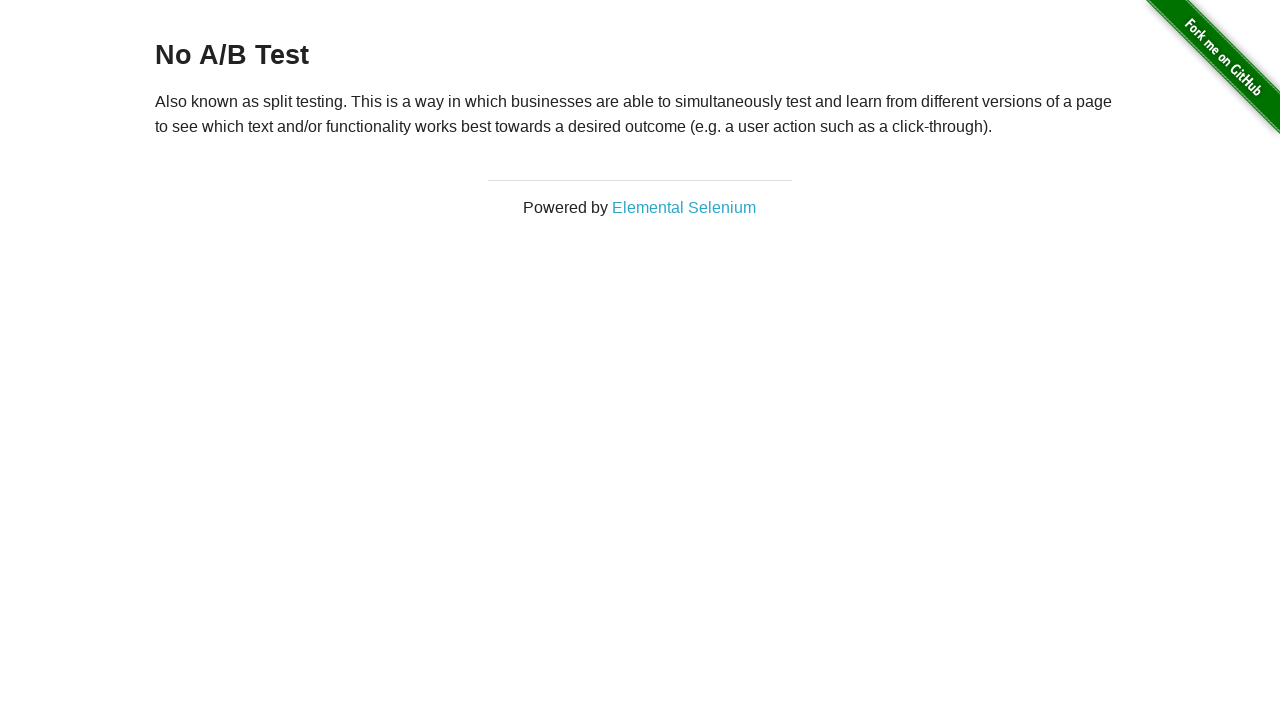

Waited for h3 element to load on A/B test page
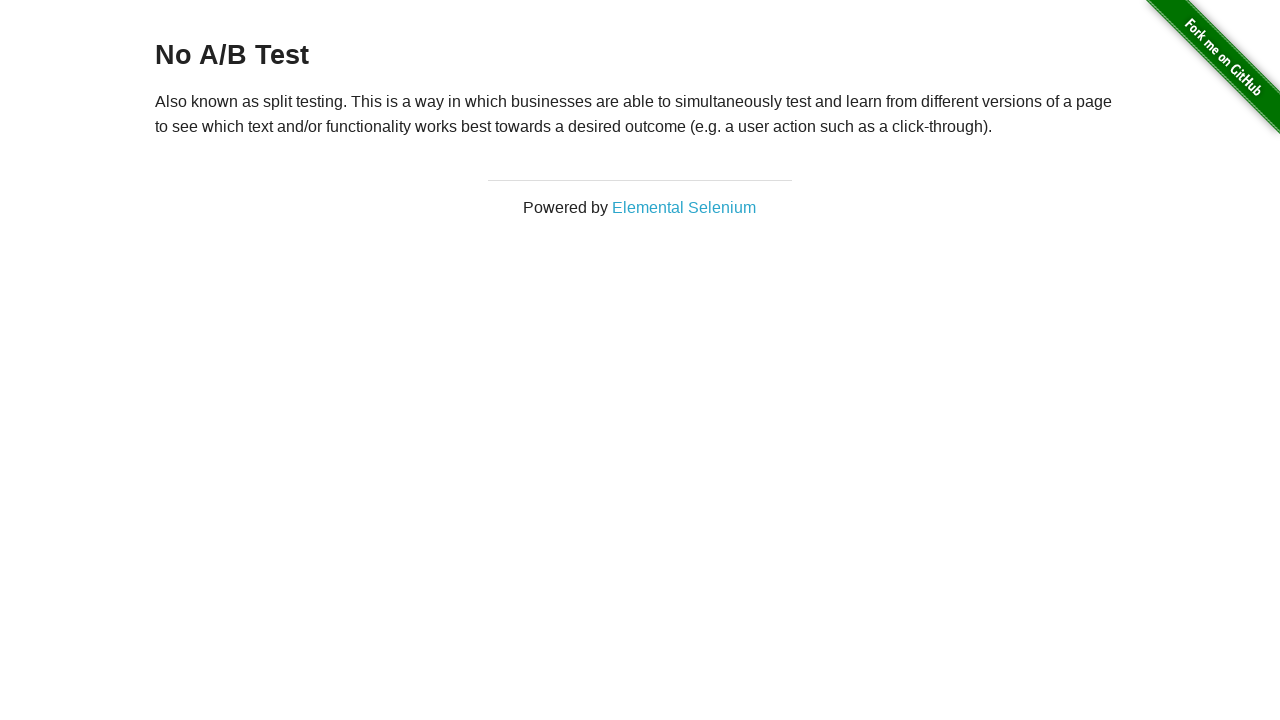

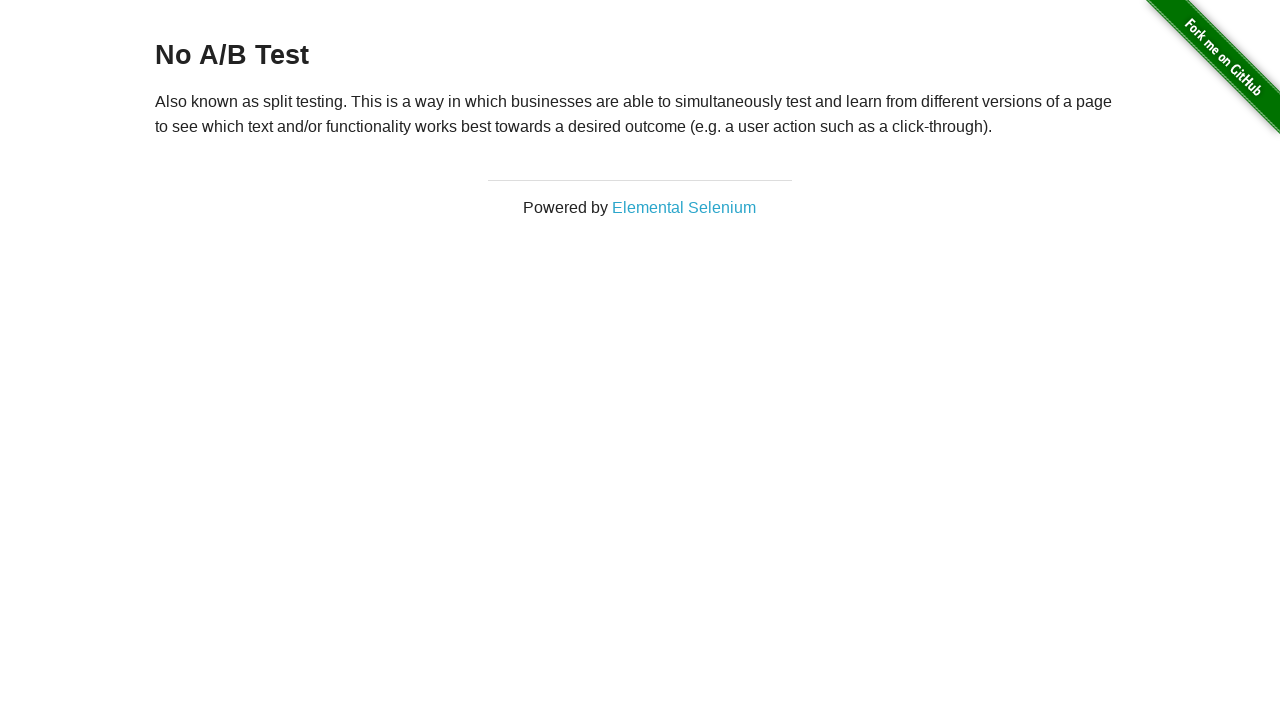